Tests the search functionality on an automation bookstore website by entering a search query and verifying that the clear text icon appears

Starting URL: https://automationbookstore.dev/

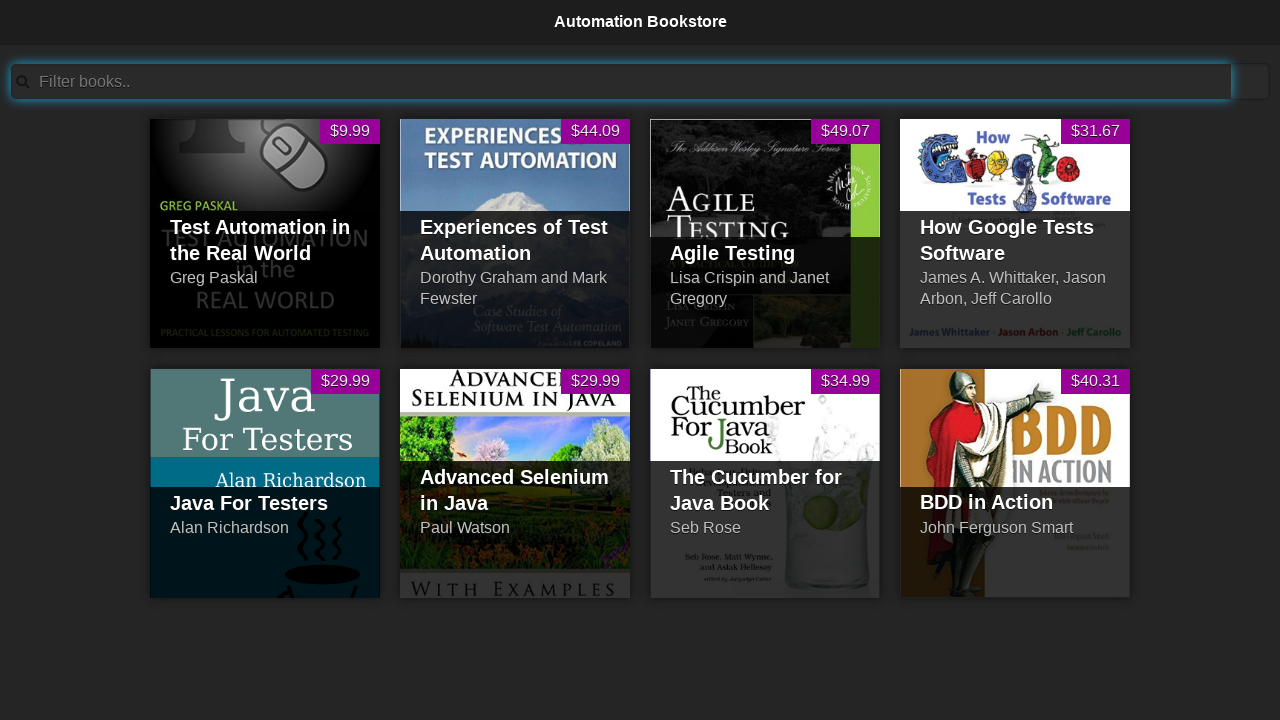

Filled search bar with 'Test' on #searchBar
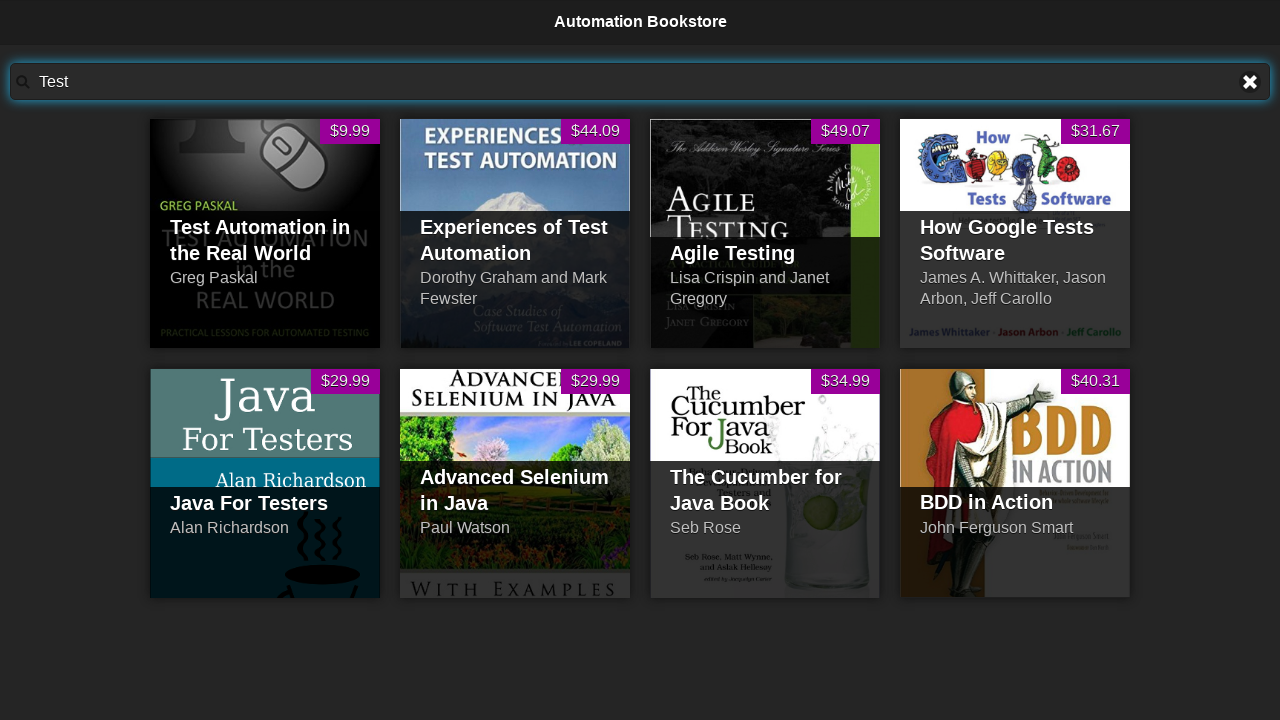

Clear text icon became visible
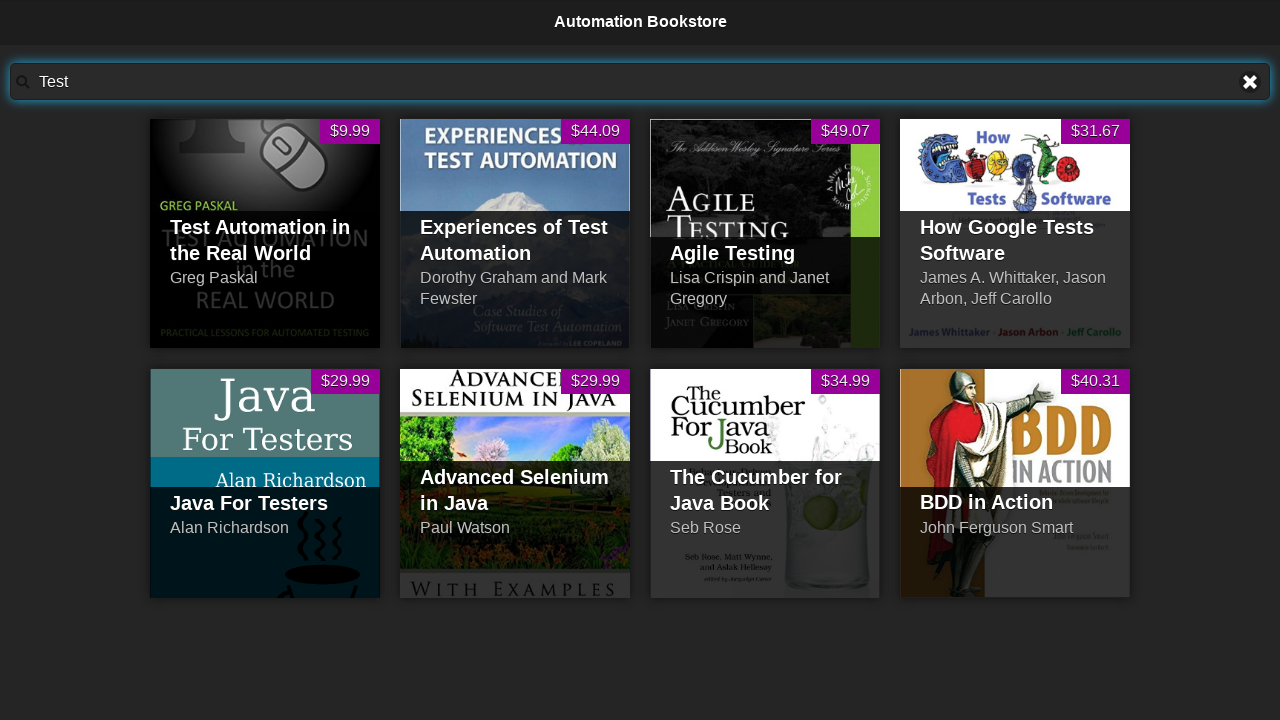

Located clear text icon element
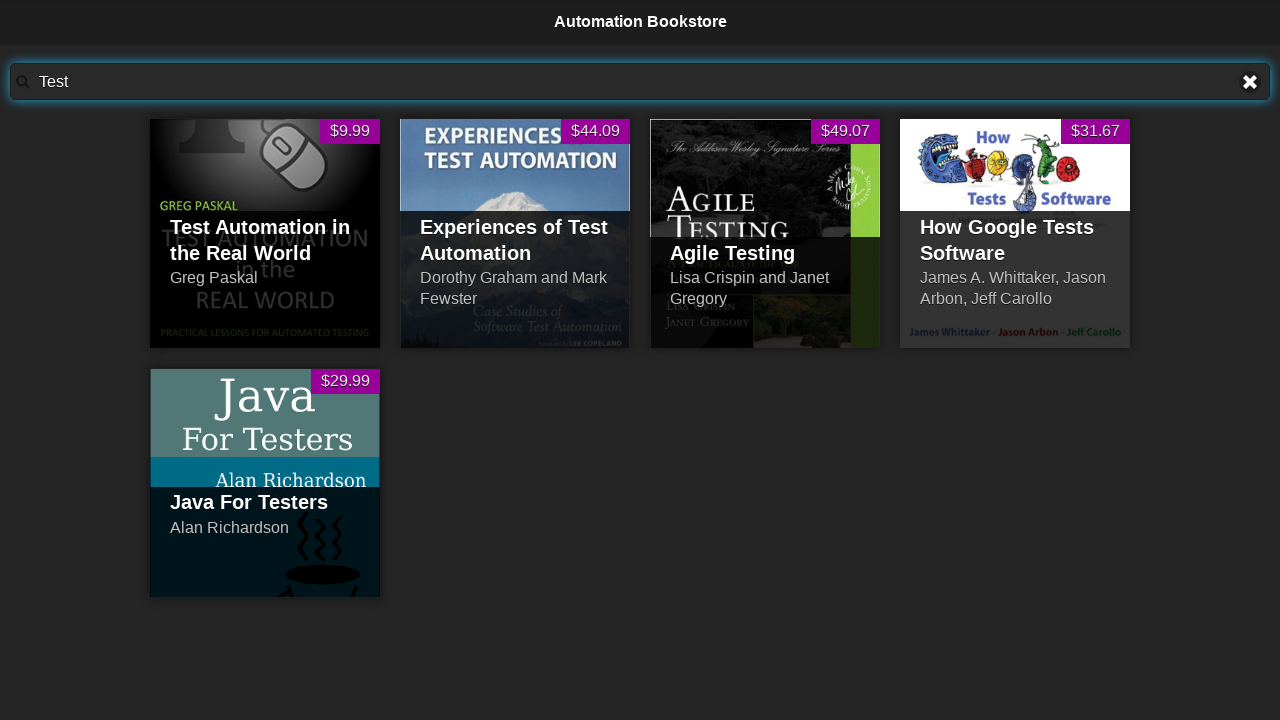

Verified clear text icon is visible
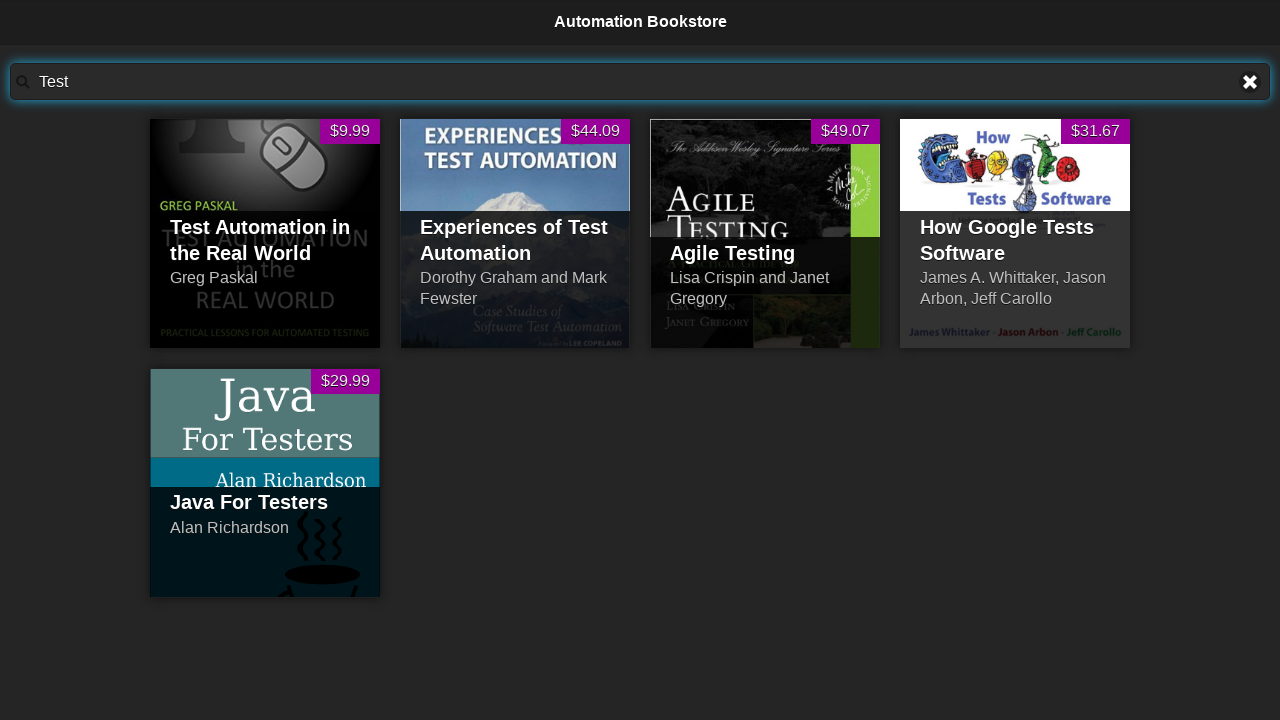

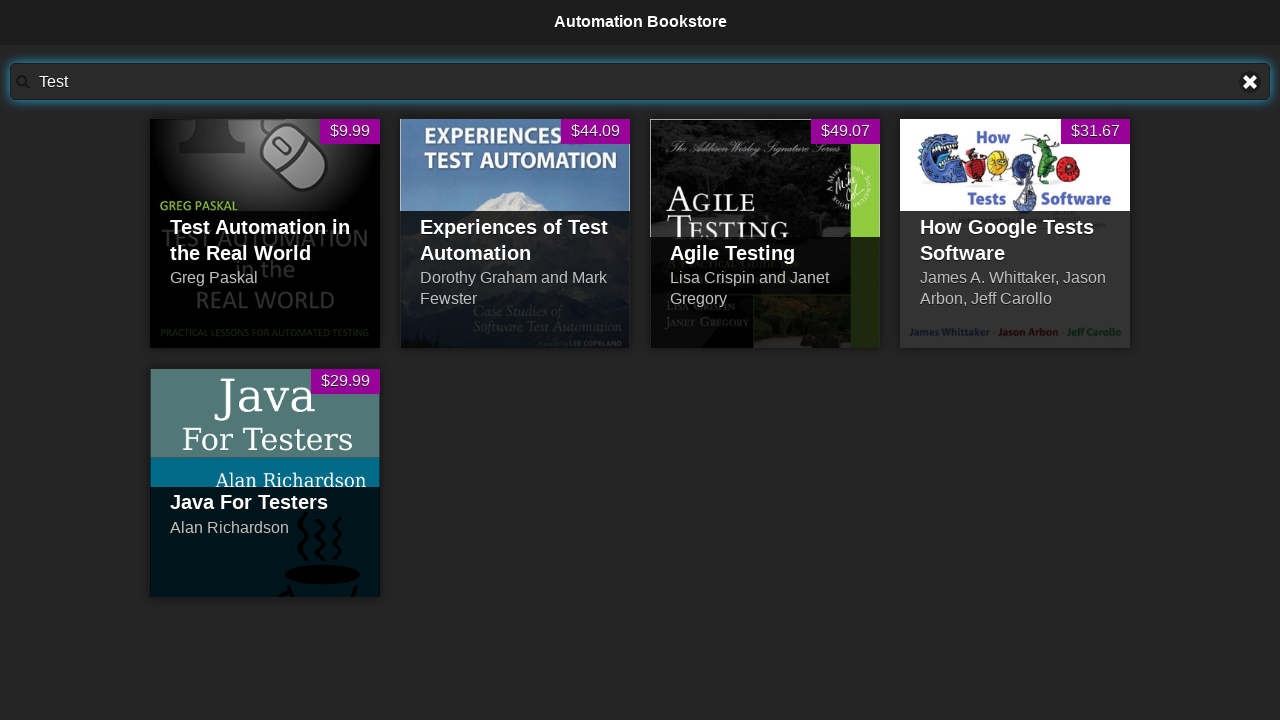